Tests various form elements including radio buttons, autocomplete dropdown, select dropdown, checkboxes, and window switching on a practice automation page

Starting URL: https://rahulshettyacademy.com/AutomationPractice/

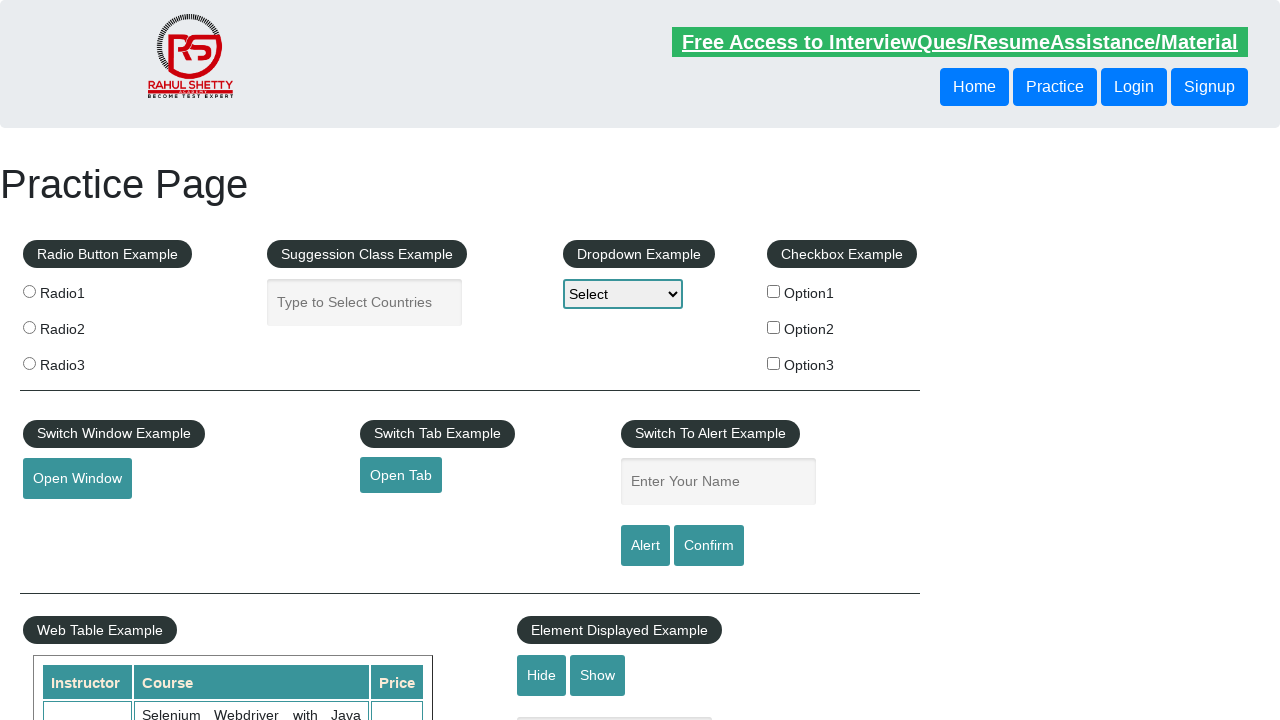

Located all radio button elements
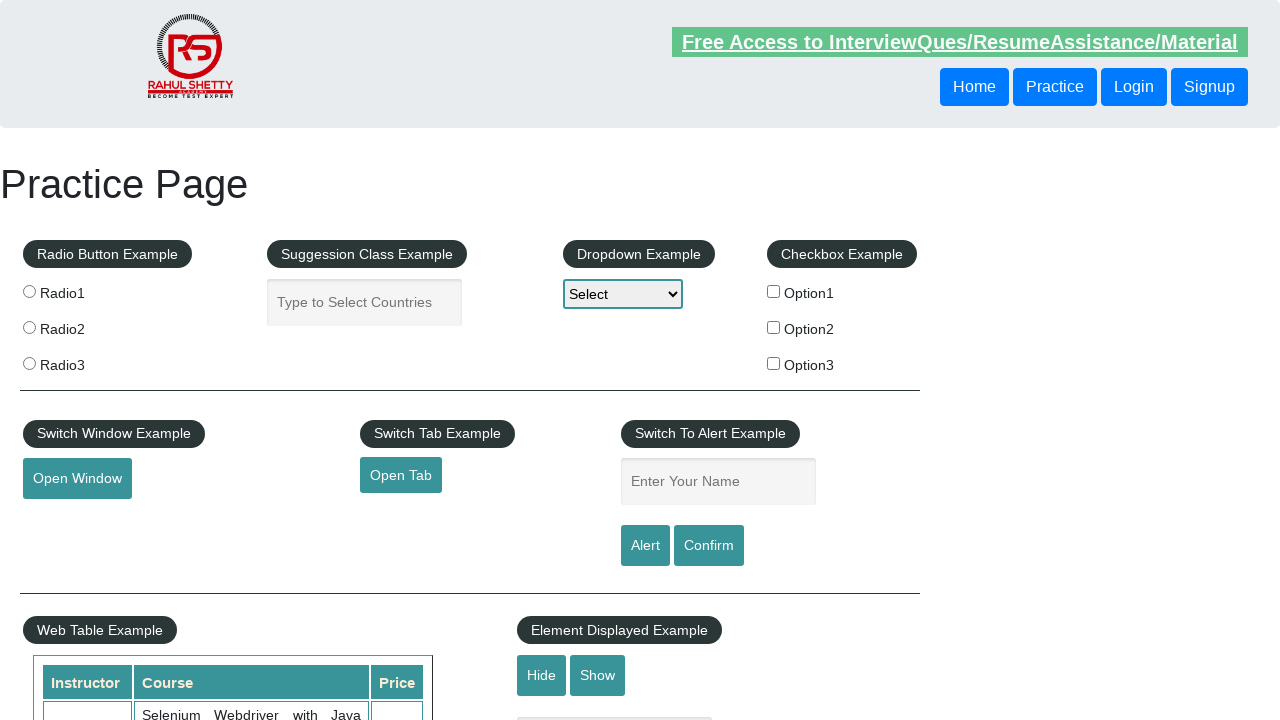

Selected radio button with value 'radio3' at (29, 363) on input[type='radio'] >> nth=2
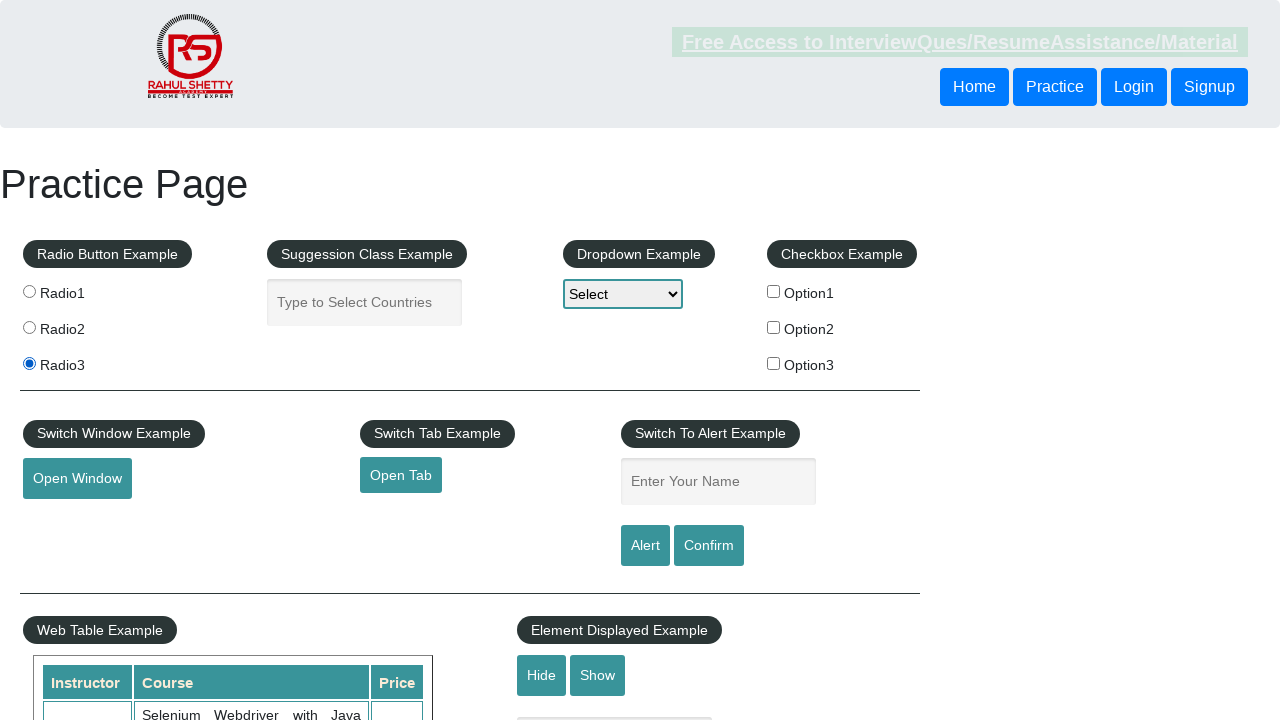

Filled autocomplete field with 'Ind' on input#autocomplete
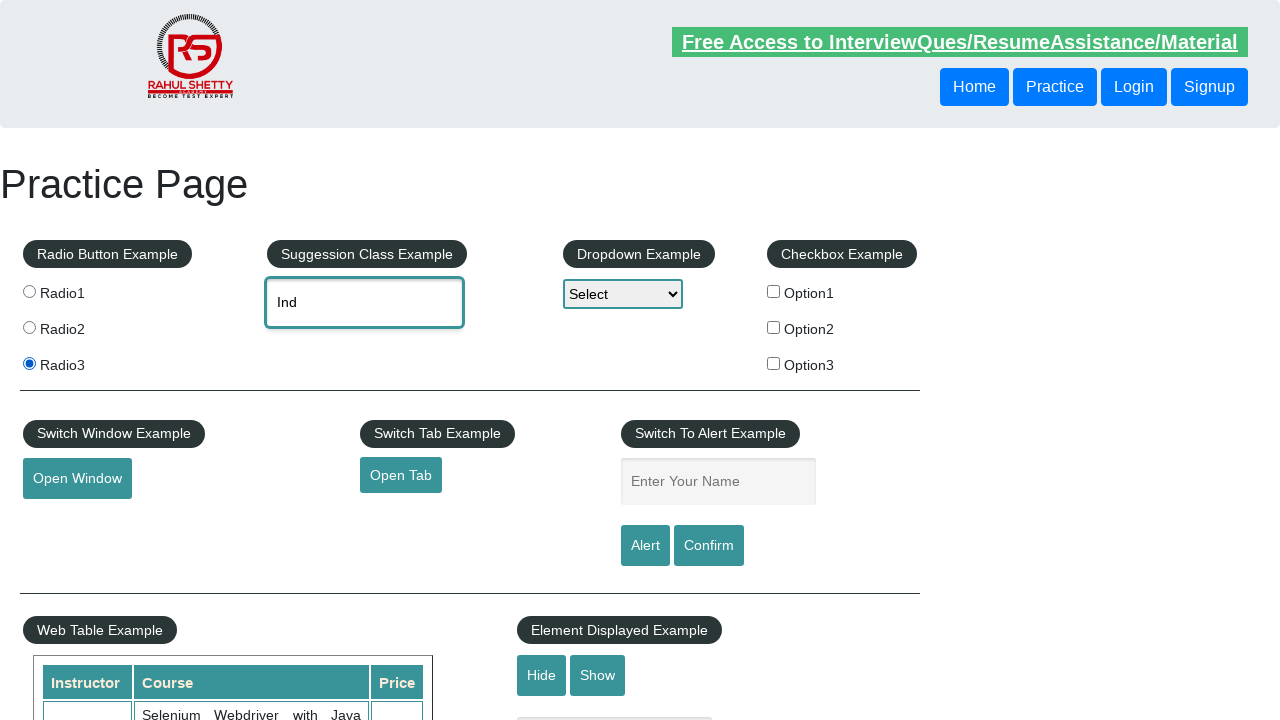

Autocomplete dropdown menu appeared
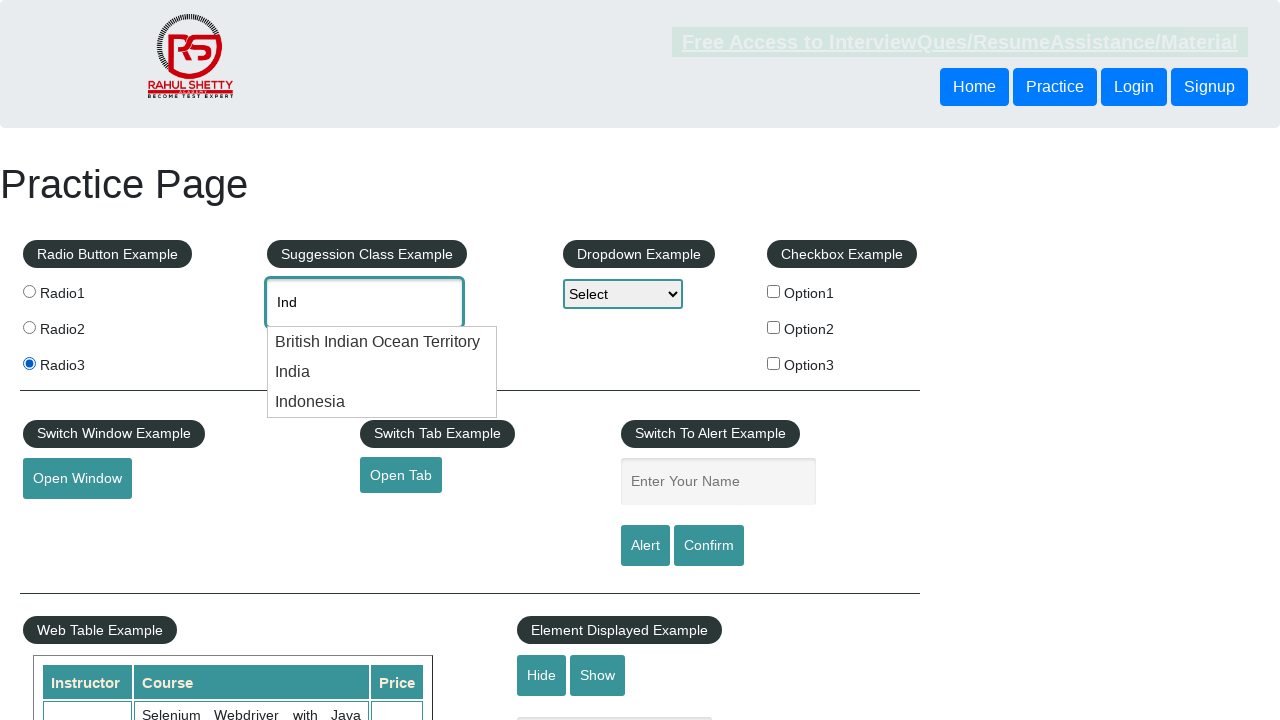

Located all autocomplete menu items
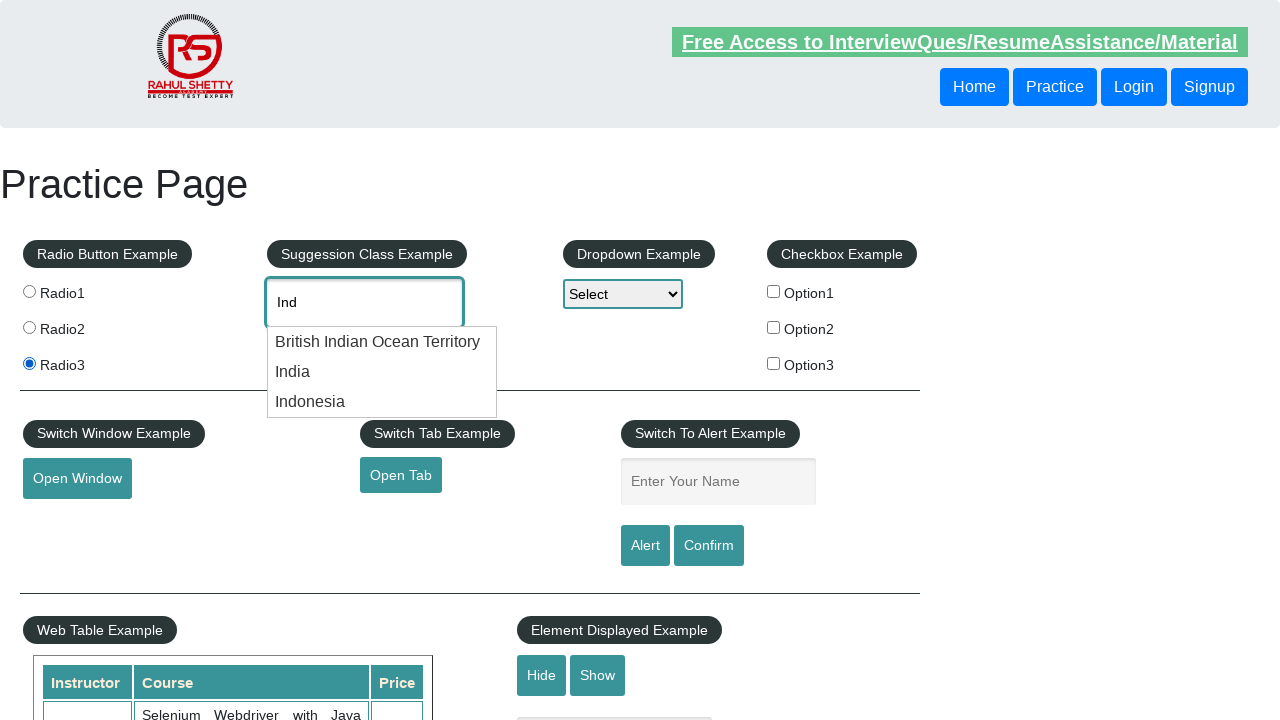

Selected 'Indonesia' from autocomplete dropdown at (382, 402) on li.ui-menu-item >> nth=2
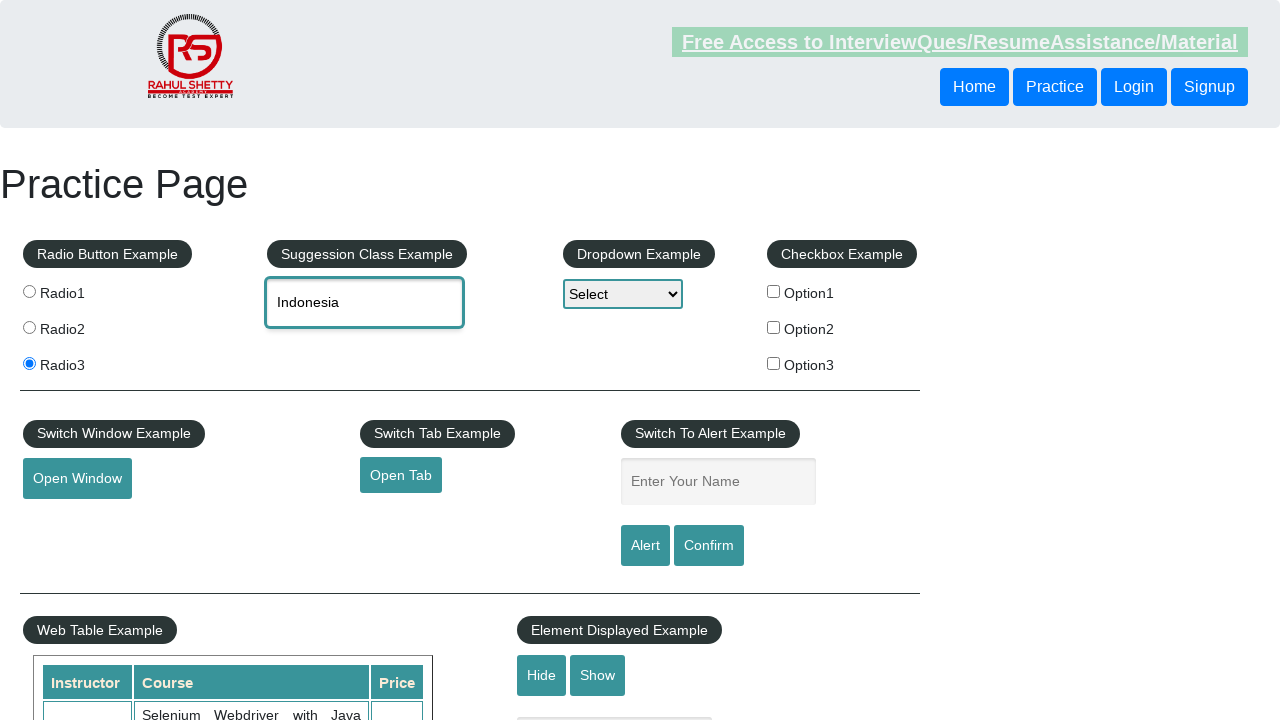

Selected 'Option2' from dropdown menu on #dropdown-class-example
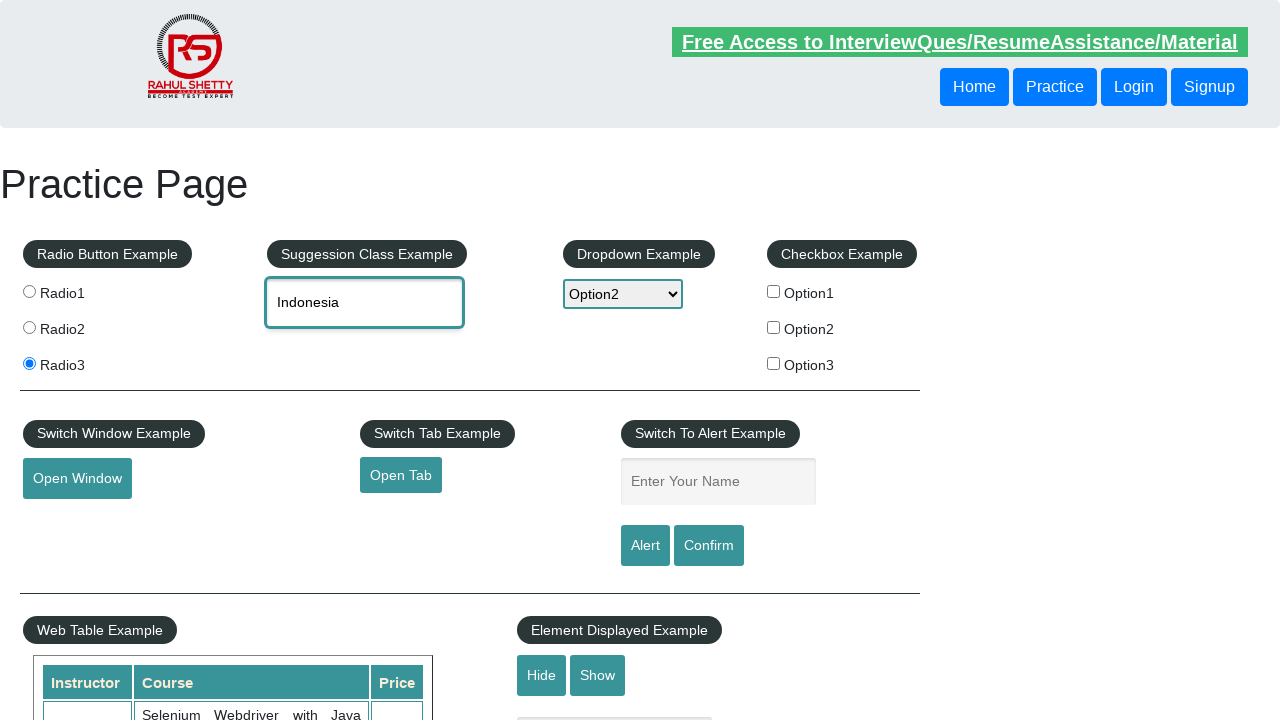

Located checkbox with value 'option1'
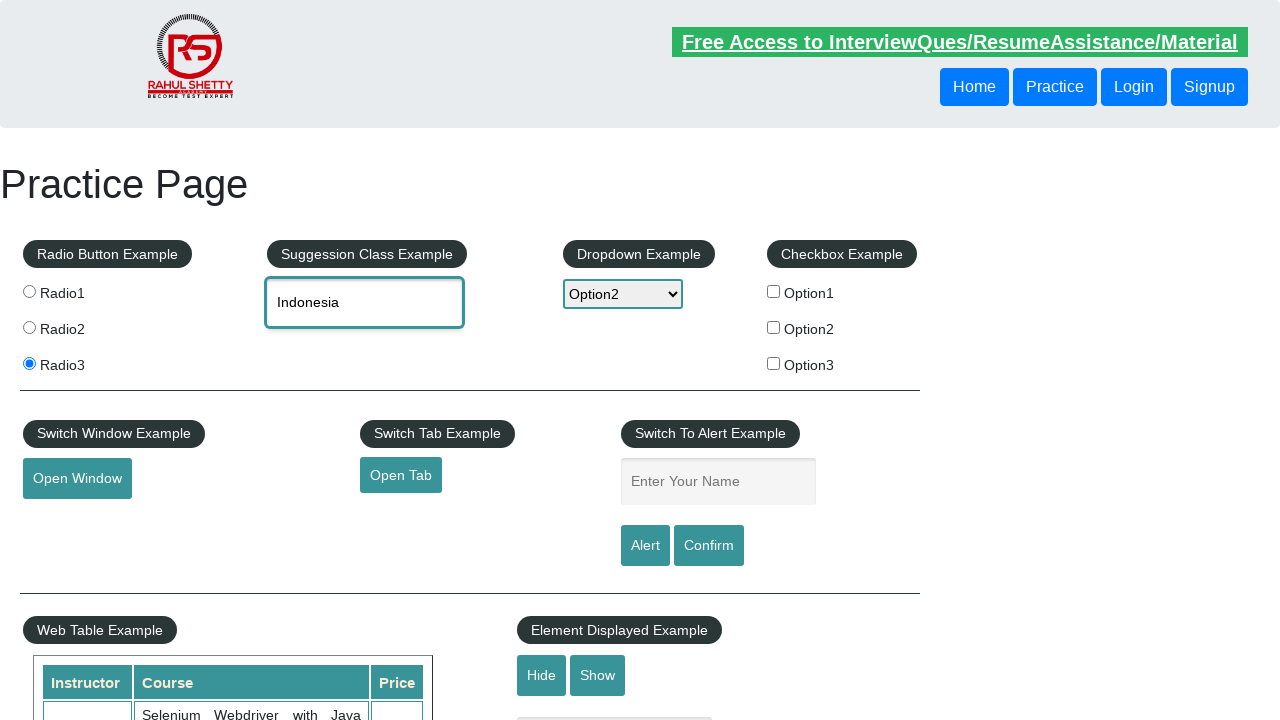

Checked the 'option1' checkbox at (774, 291) on input[value='option1']
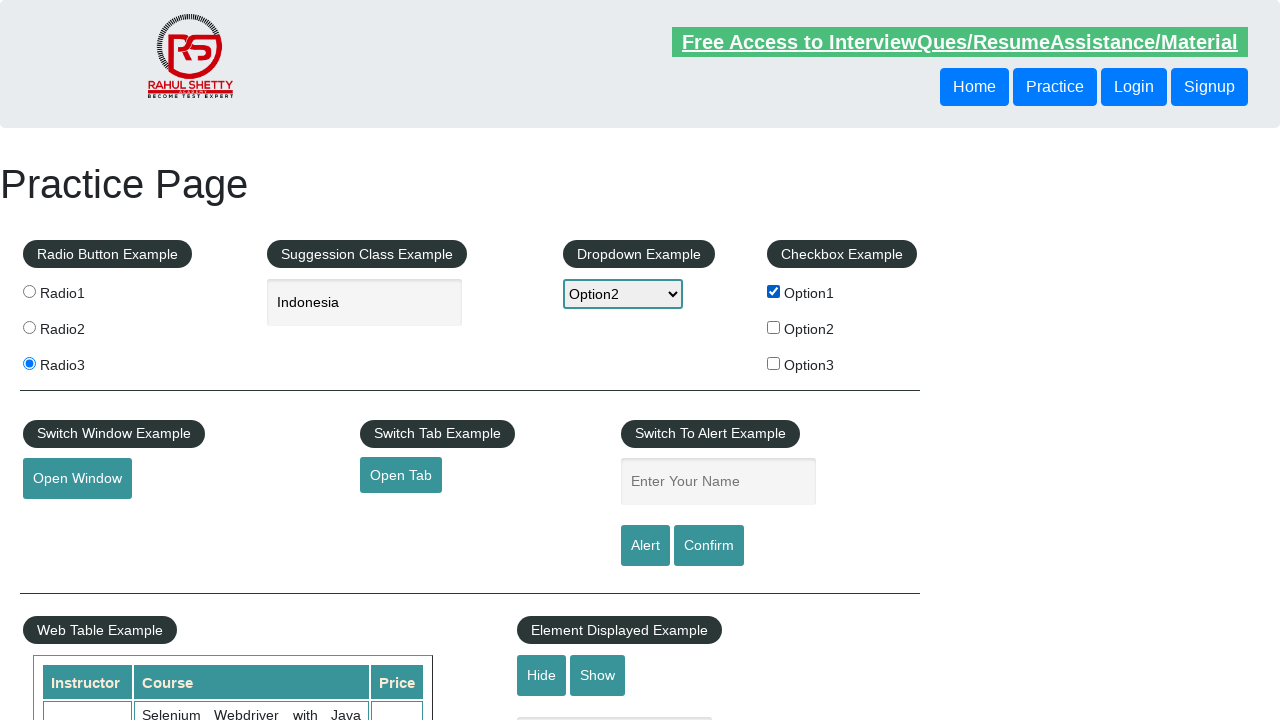

Clicked button to open new window at (77, 479) on #openwindow
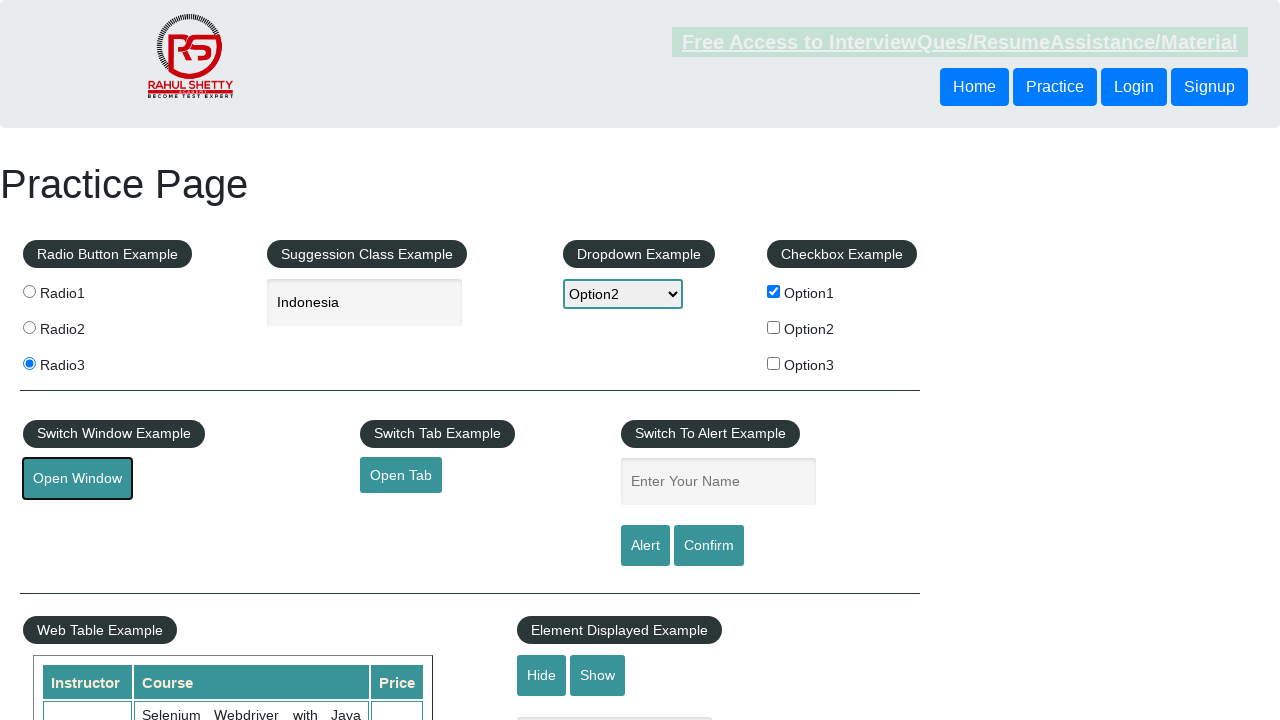

New popup window opened and captured
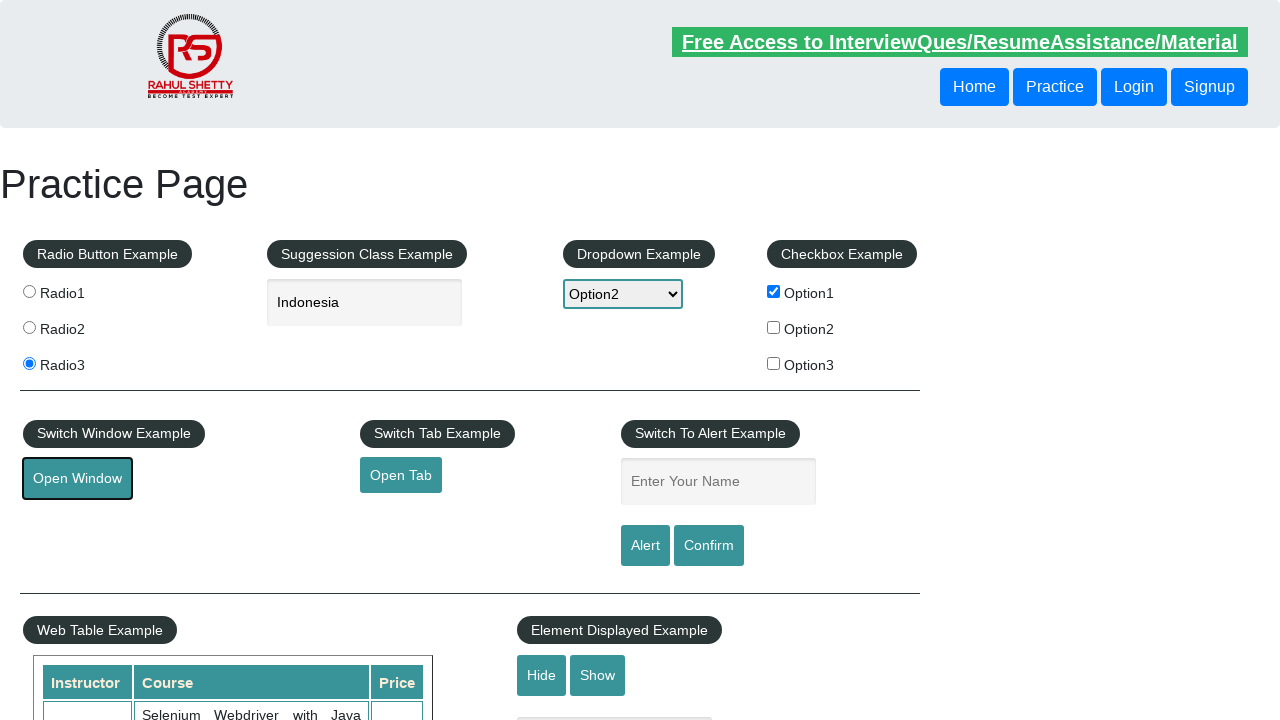

Clicked 'Courses' link in popup window at (1052, 124) on a:has-text('Courses')
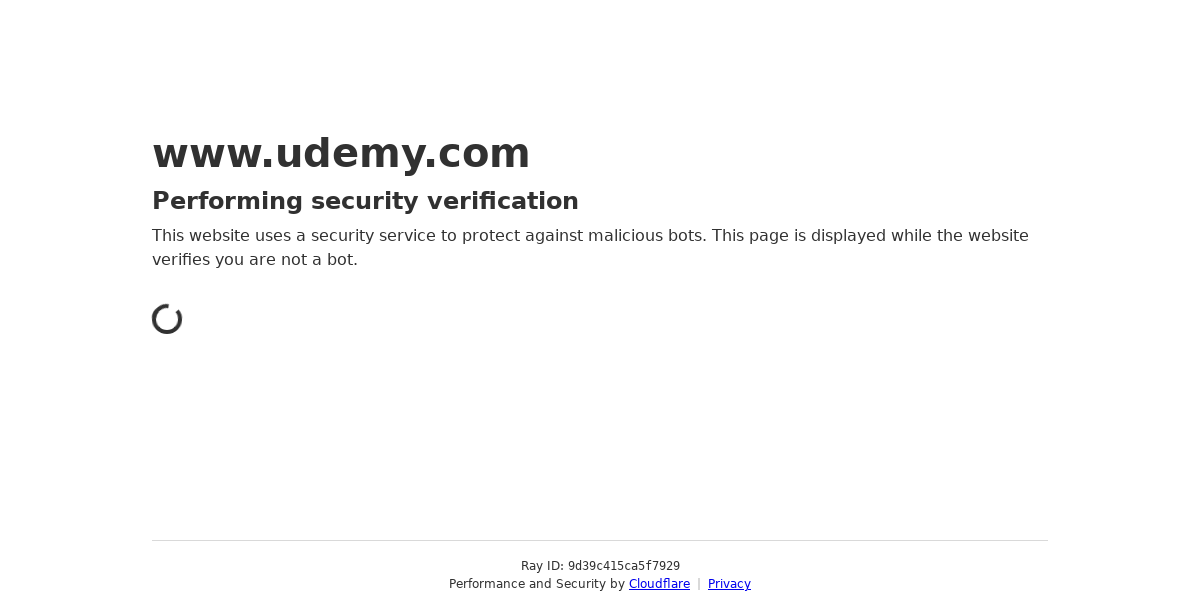

Waited 5 seconds for popup page to load
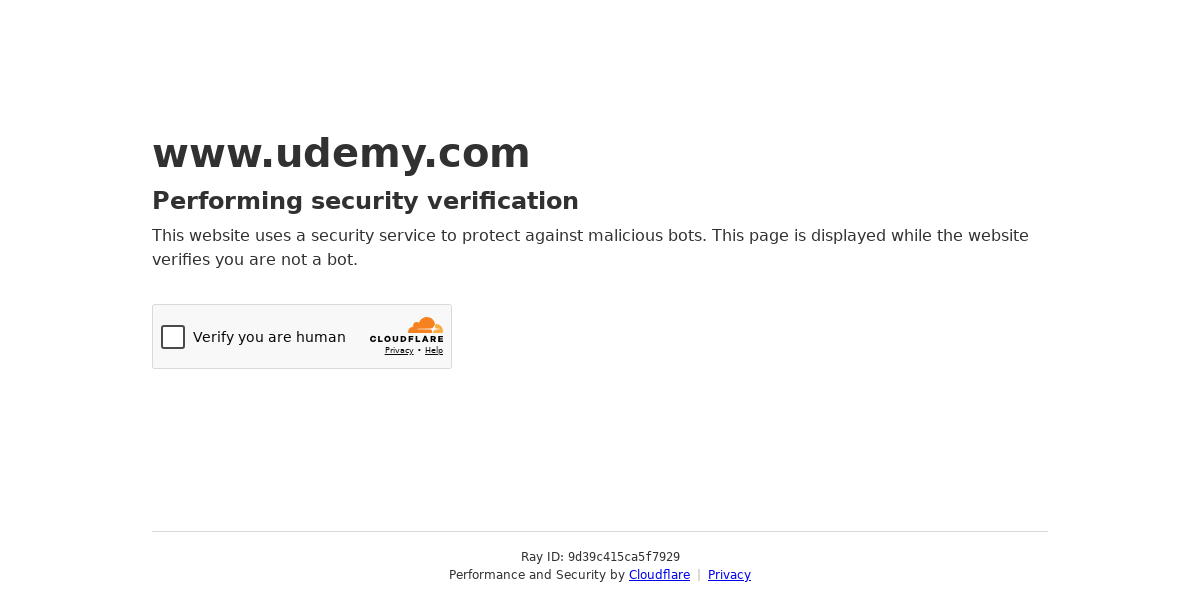

Closed popup window
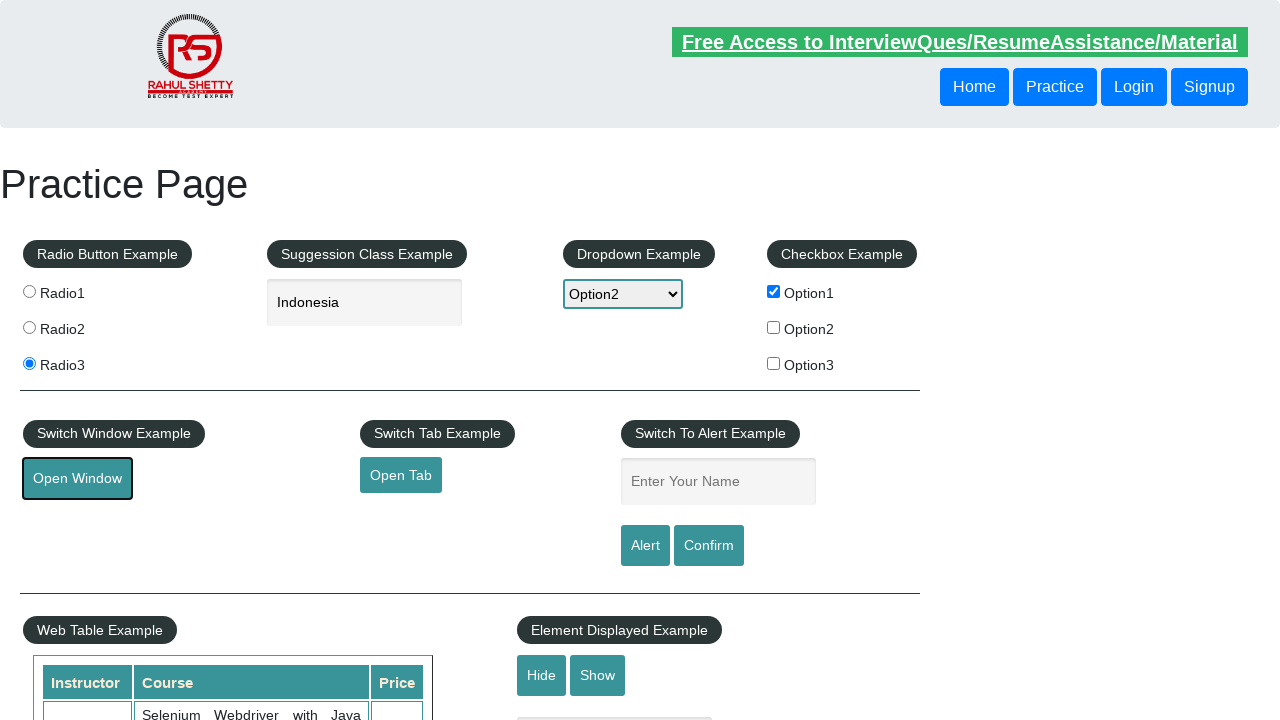

Filled name field with 'naveen' on input#name
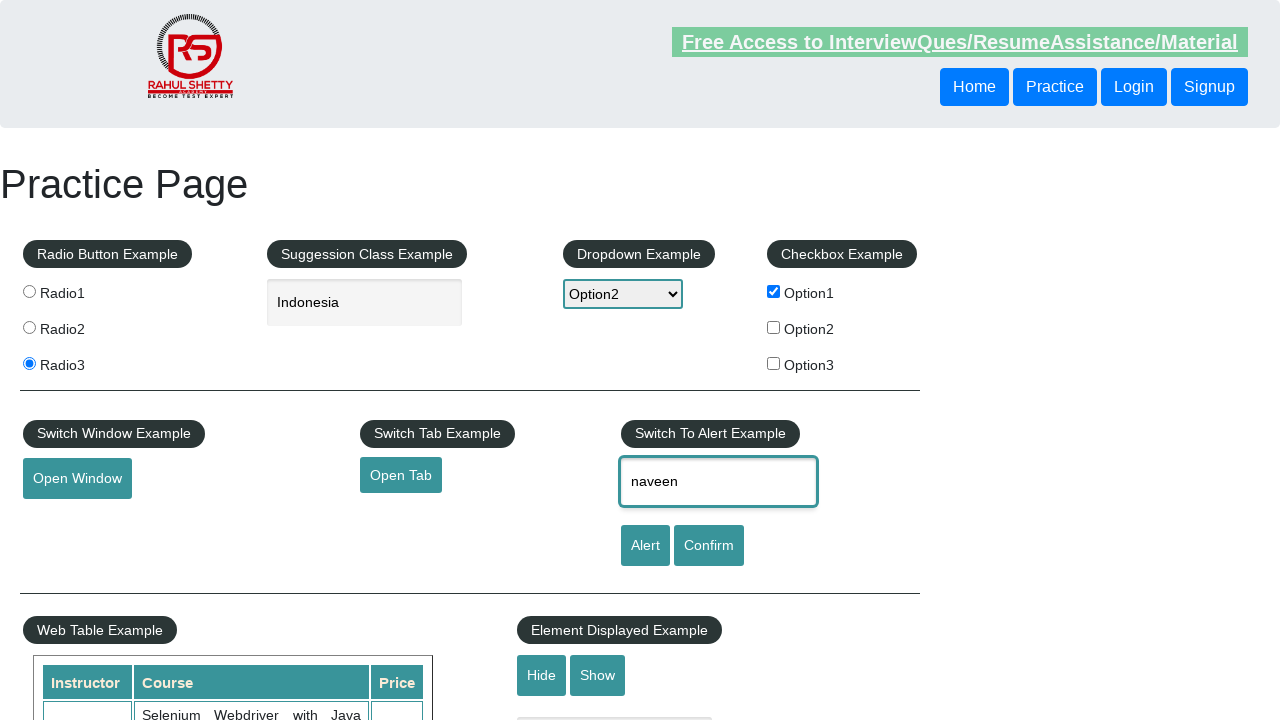

Waited 5 seconds on the practice page
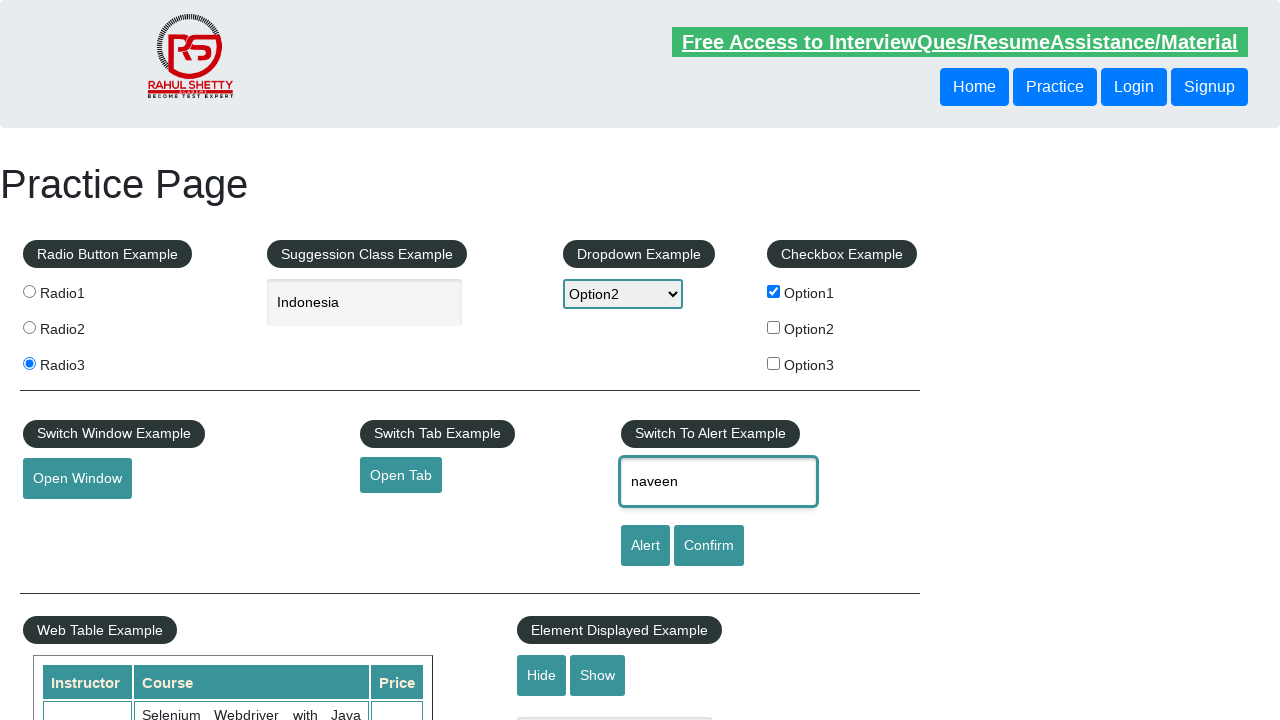

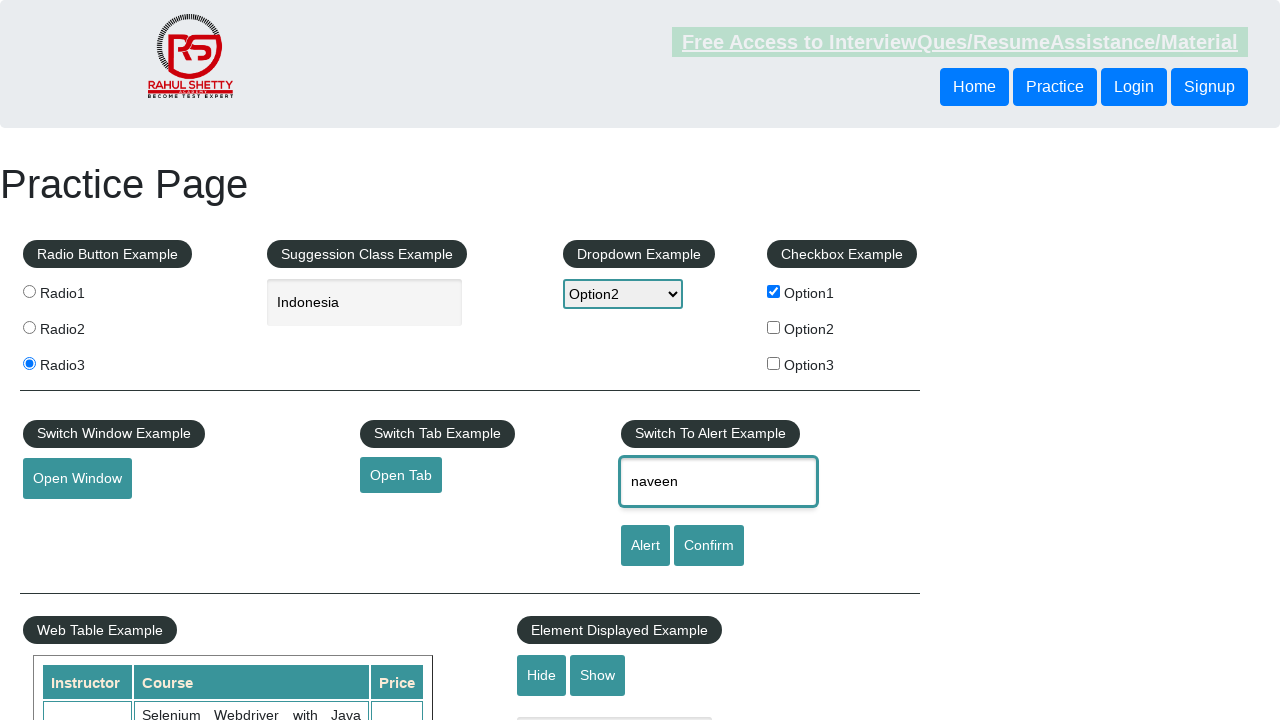